Tests confirm alert functionality by clicking a button to trigger an alert and dismissing it

Starting URL: https://demoqa.com/alerts

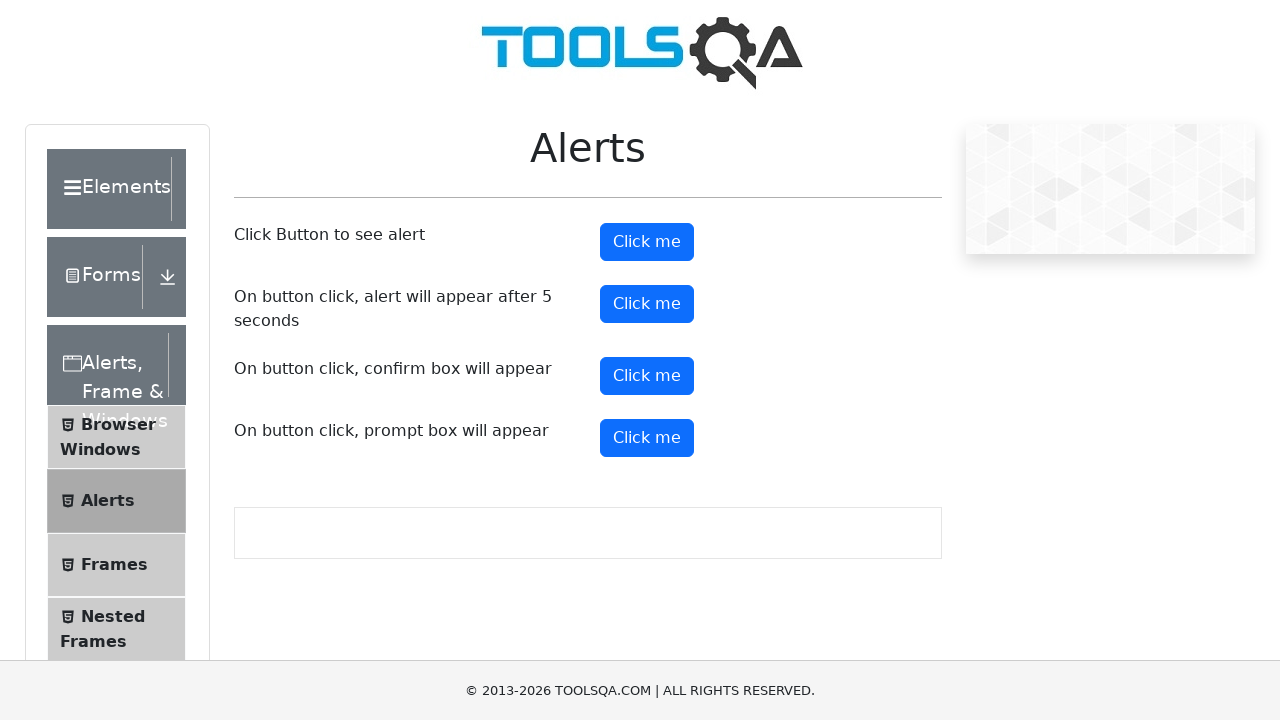

Clicked confirm button to trigger alert dialog at (647, 376) on #confirmButton
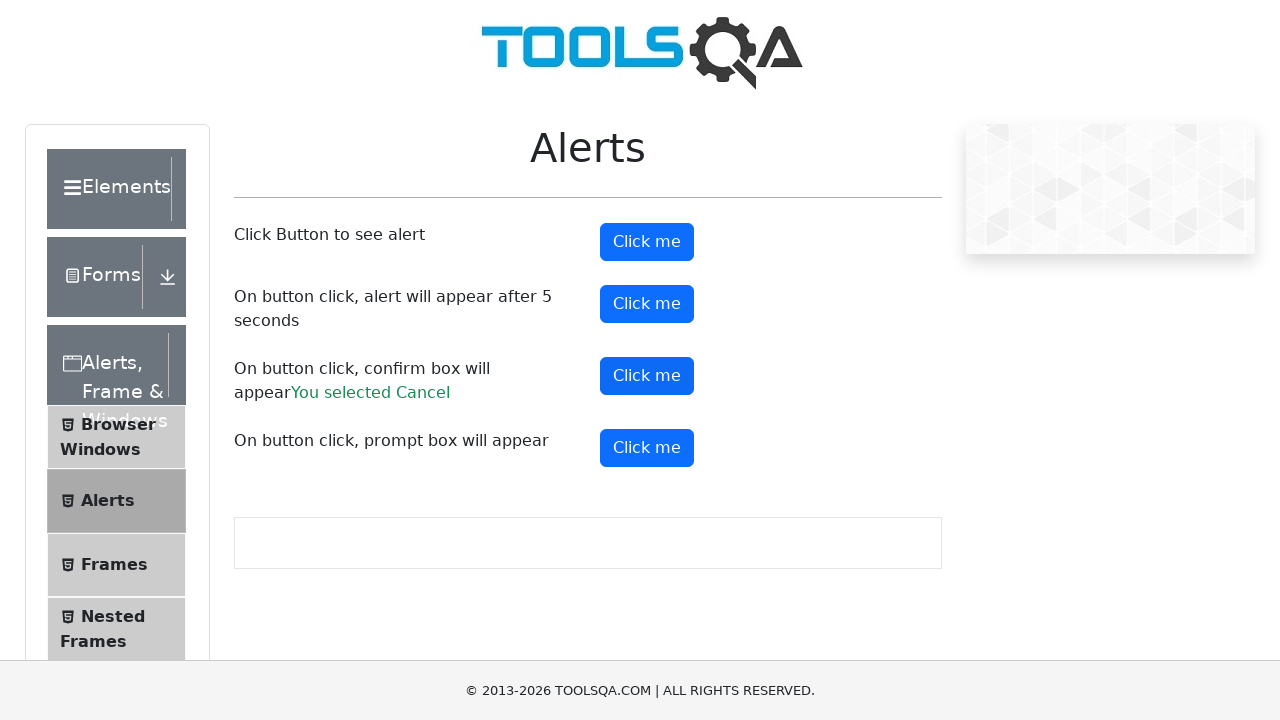

Set up dialog handler to dismiss the alert
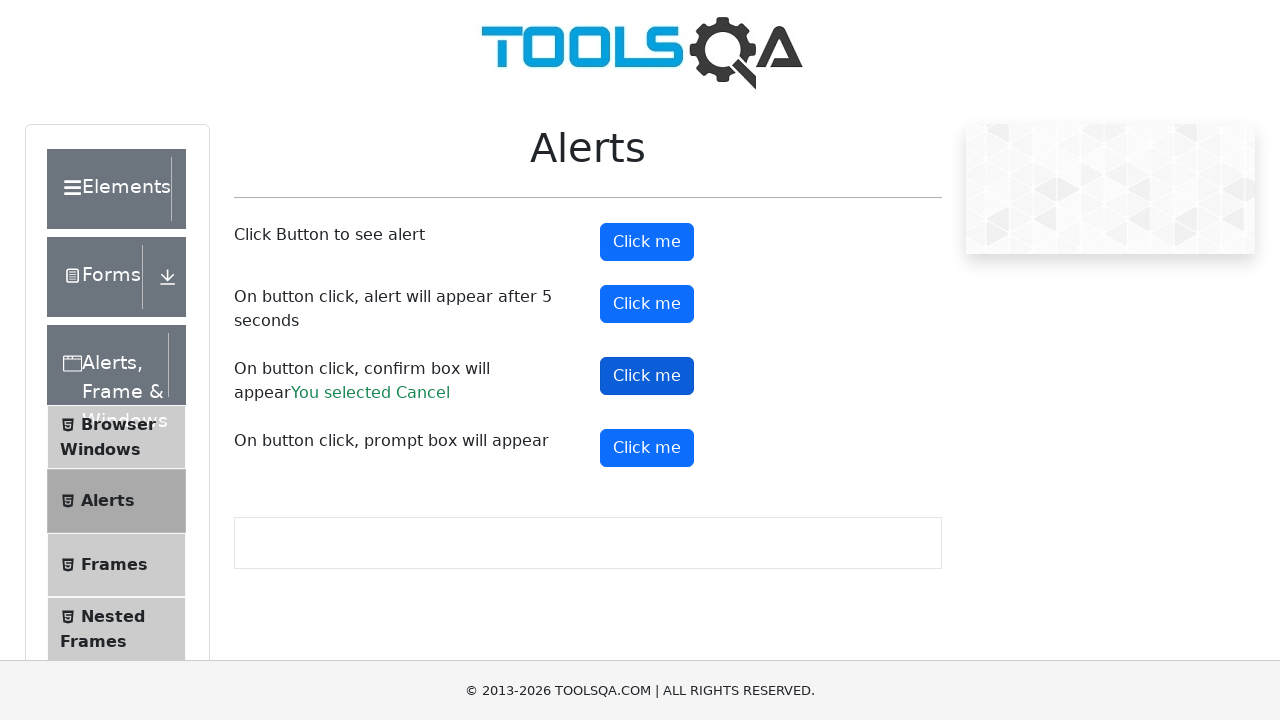

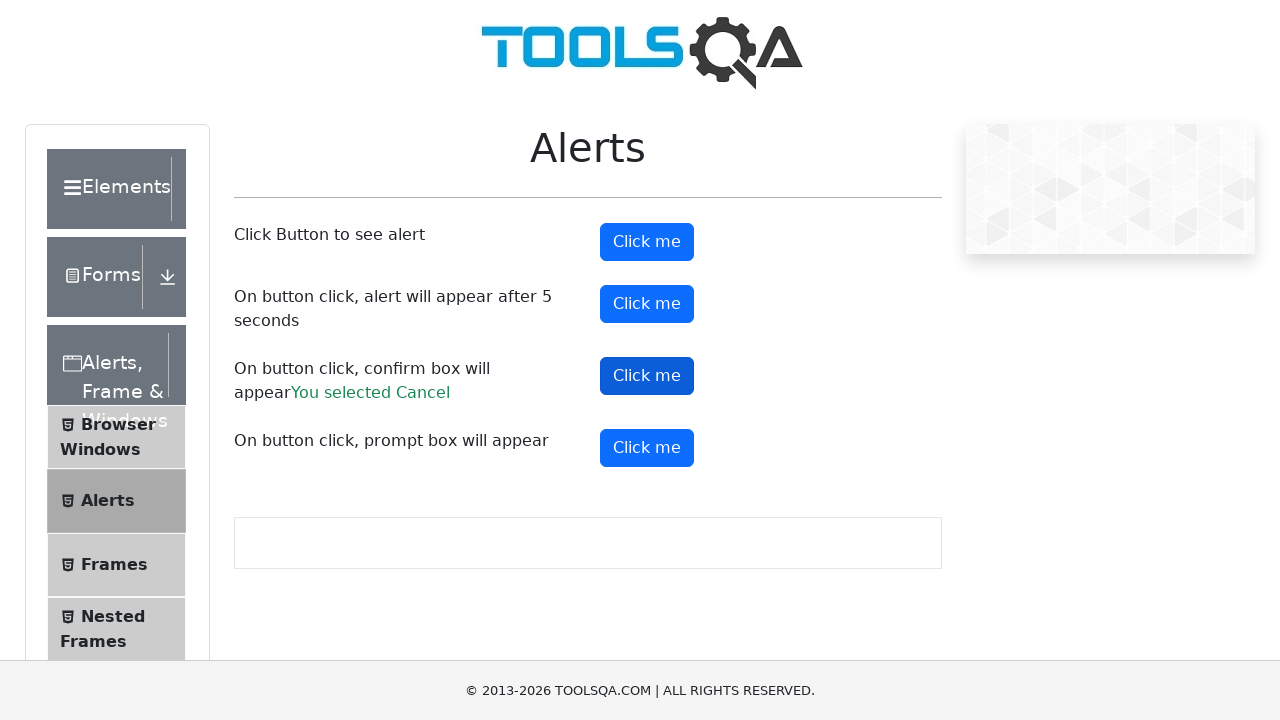